Tests drag and drop functionality by moving element A to container B and back, verifying element positions after each drag operation

Starting URL: https://the-internet.herokuapp.com/drag_and_drop

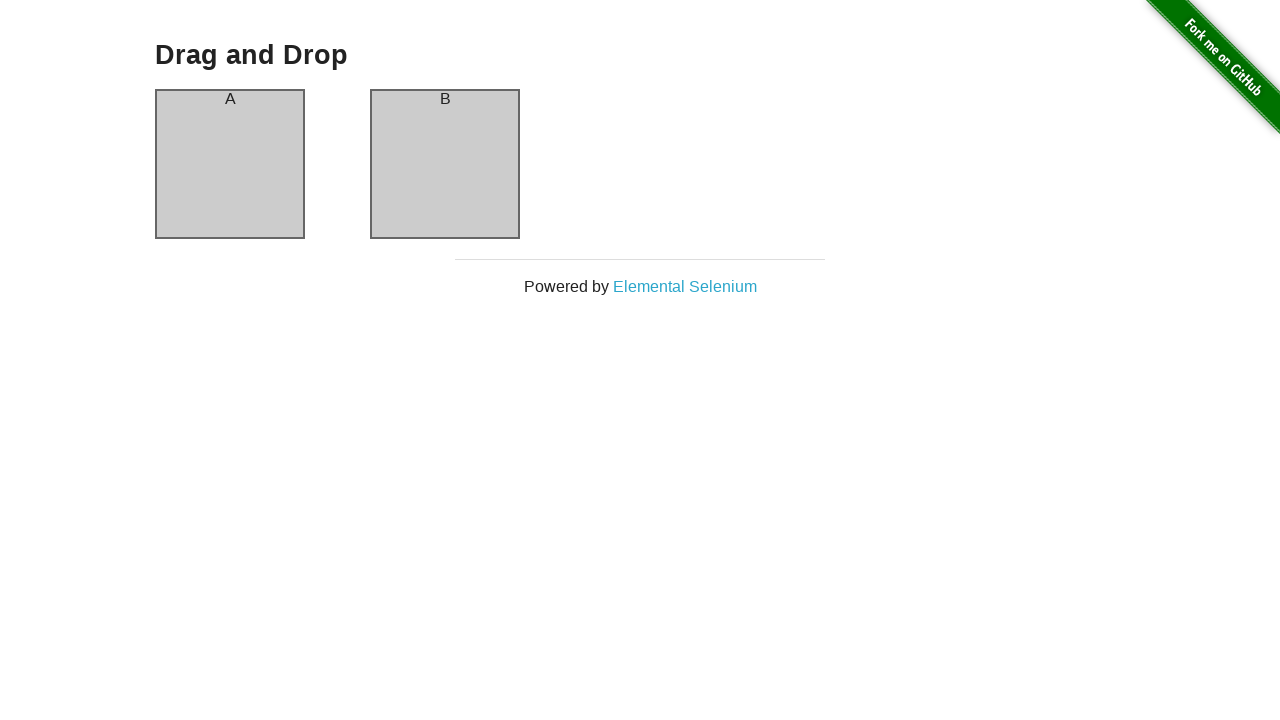

Waited for drag and drop page header to load
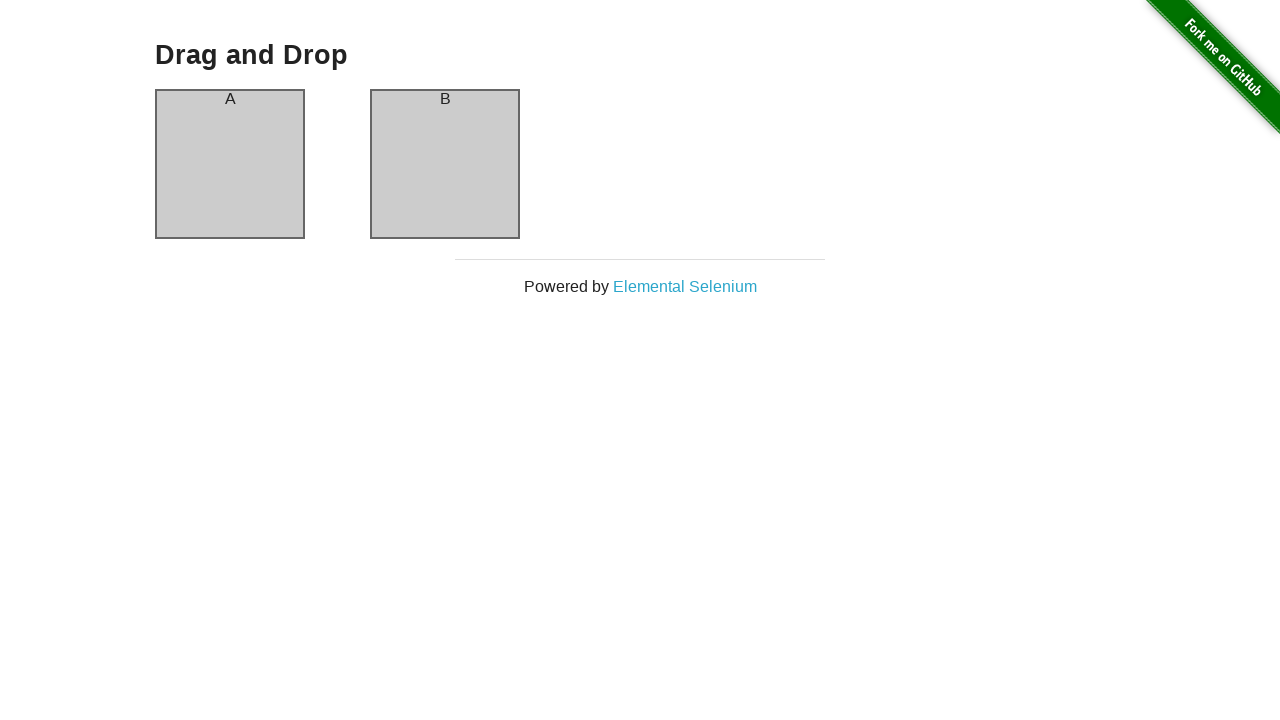

Located column A header element
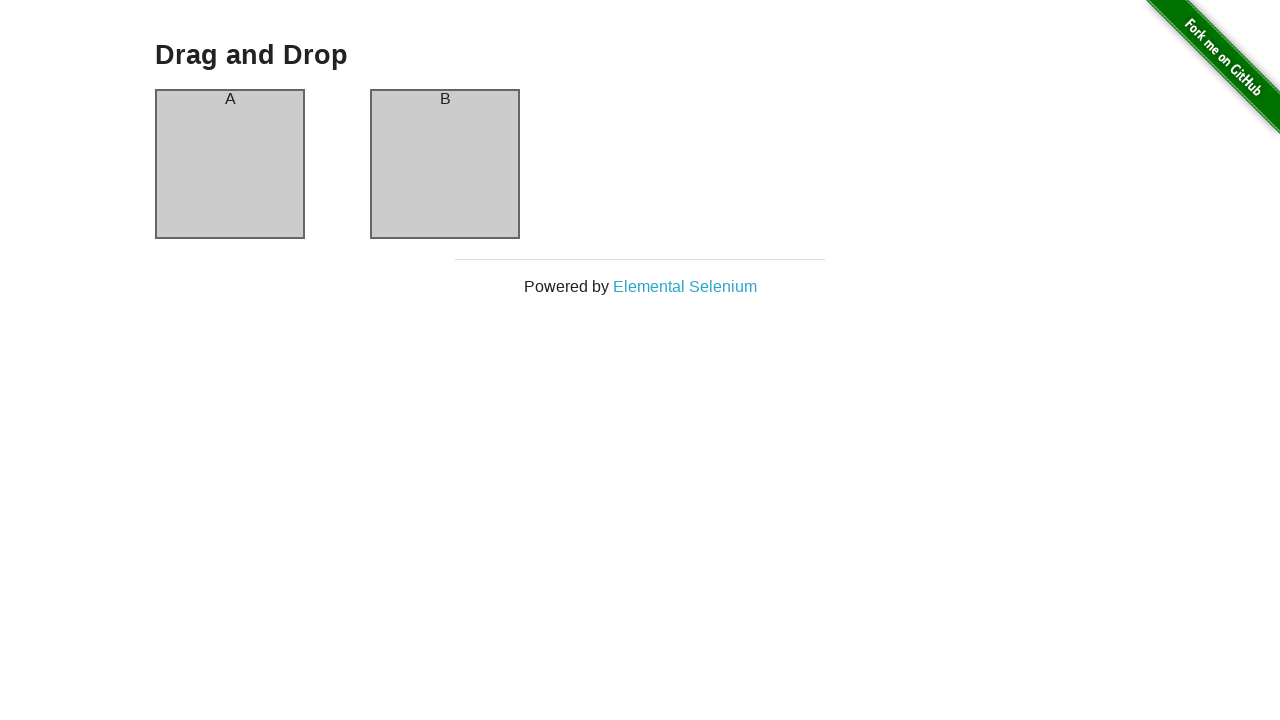

Located column B header element
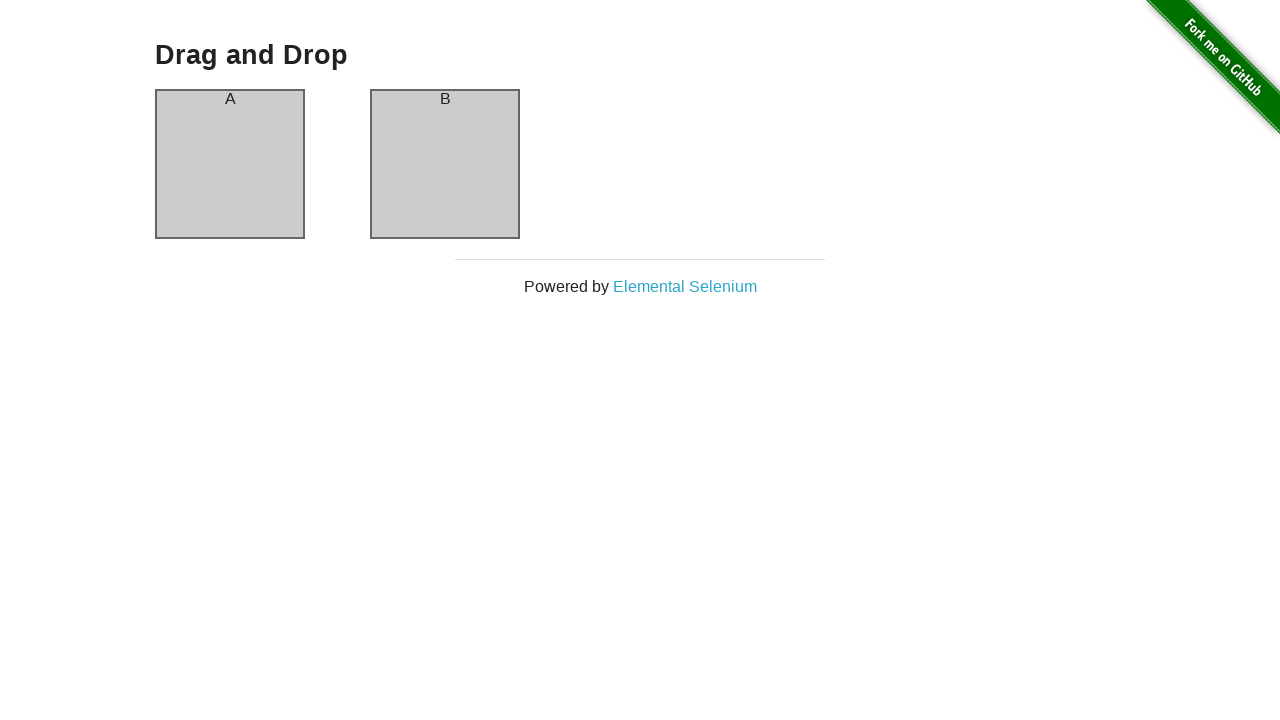

Dragged element A from container A to container B at (445, 164)
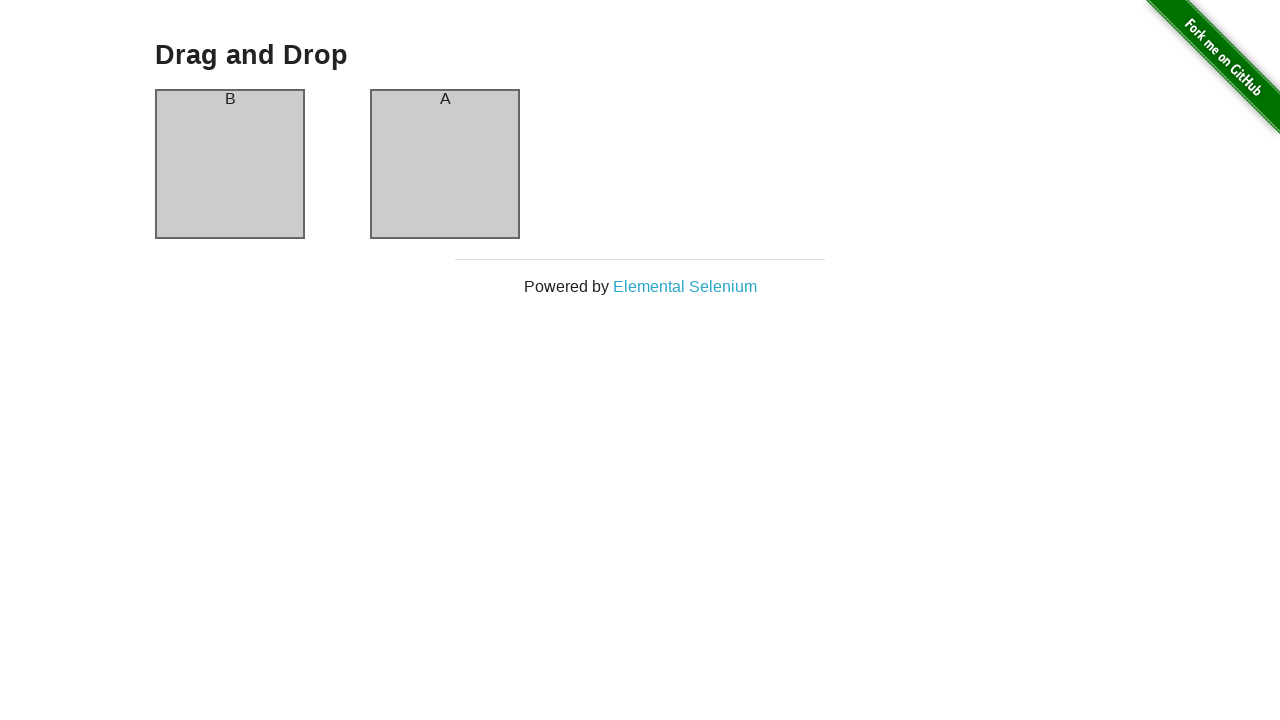

Waited 500ms for drag operation to complete
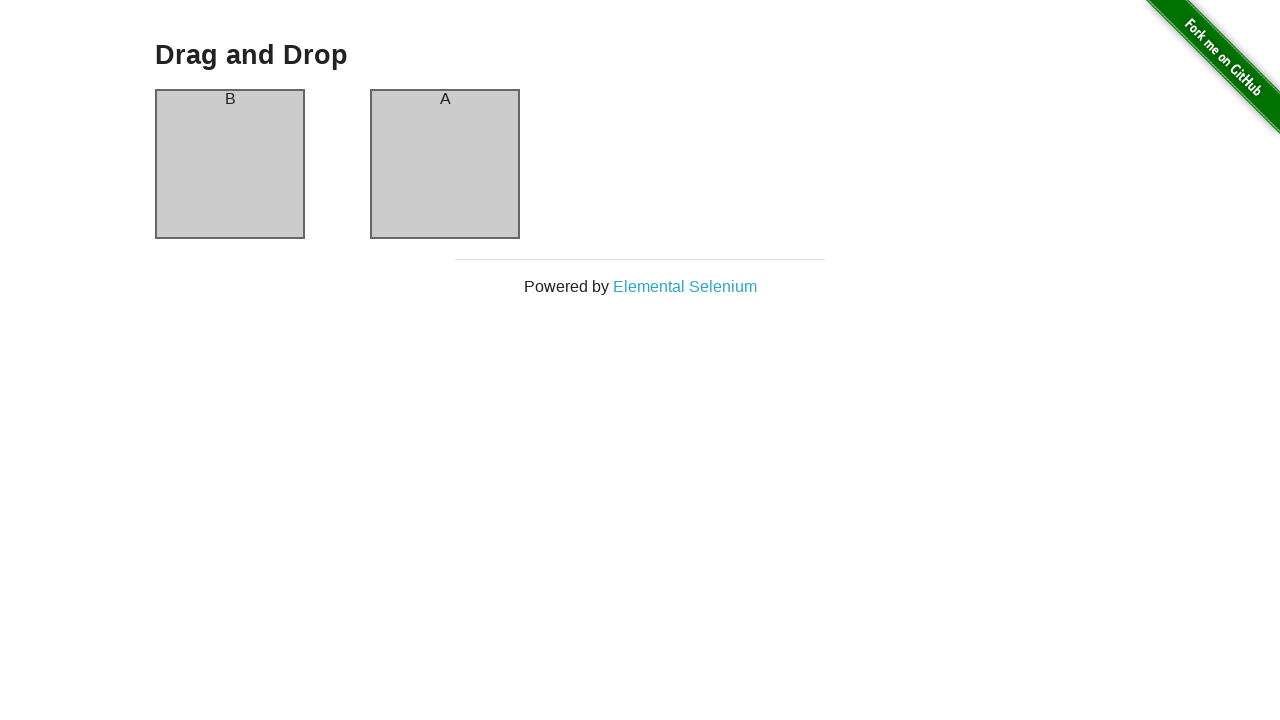

Dragged element back from container B to container A at (230, 164)
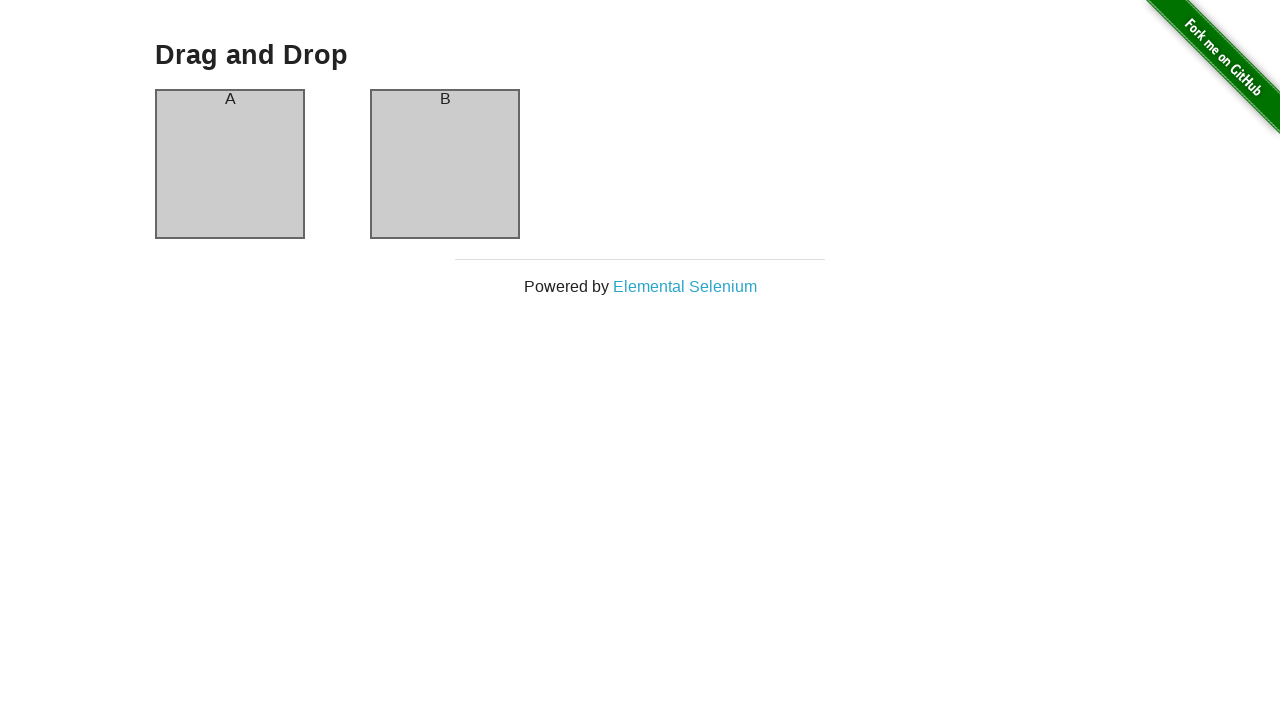

Waited 500ms for drag operation to complete
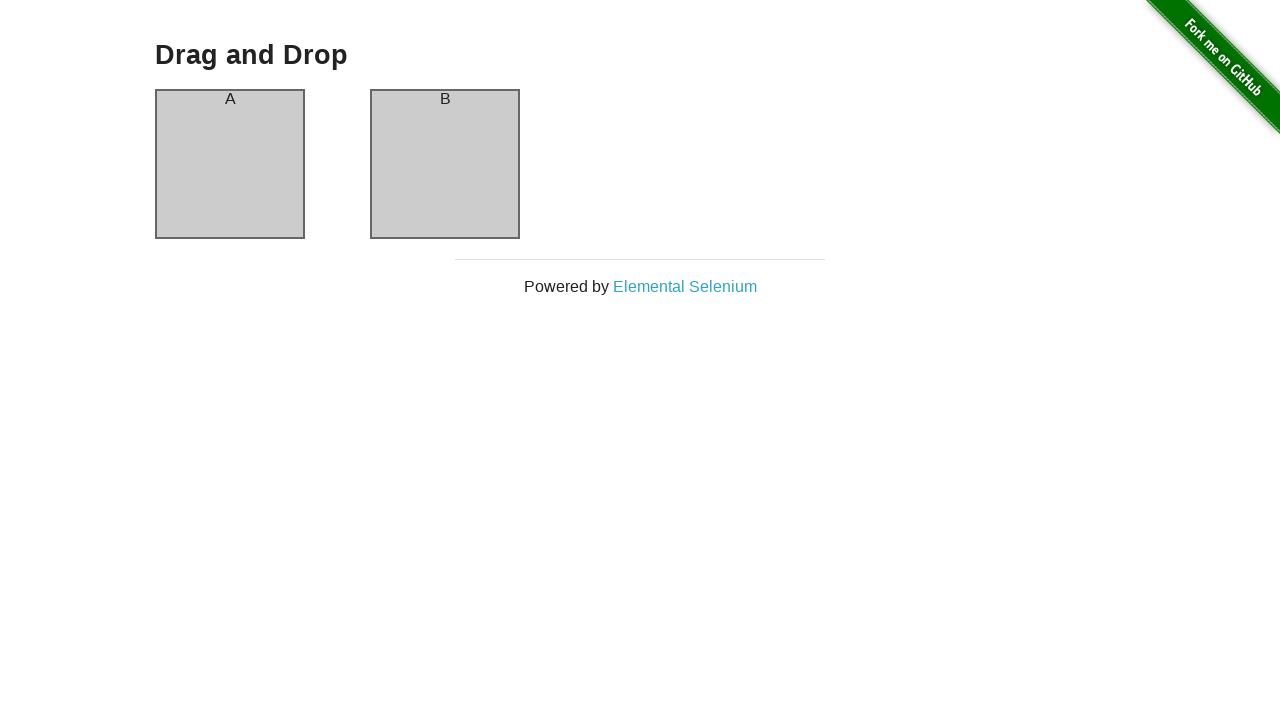

Verified column A header is present in original position
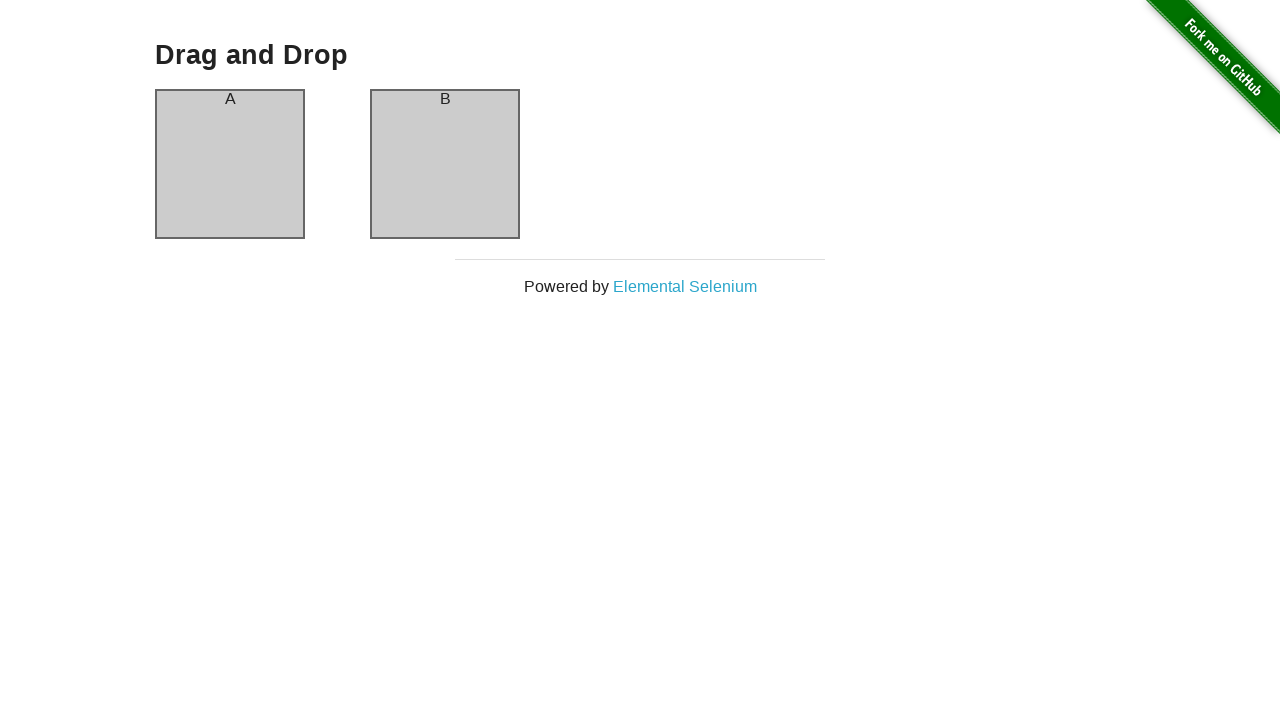

Verified column B header is present in original position
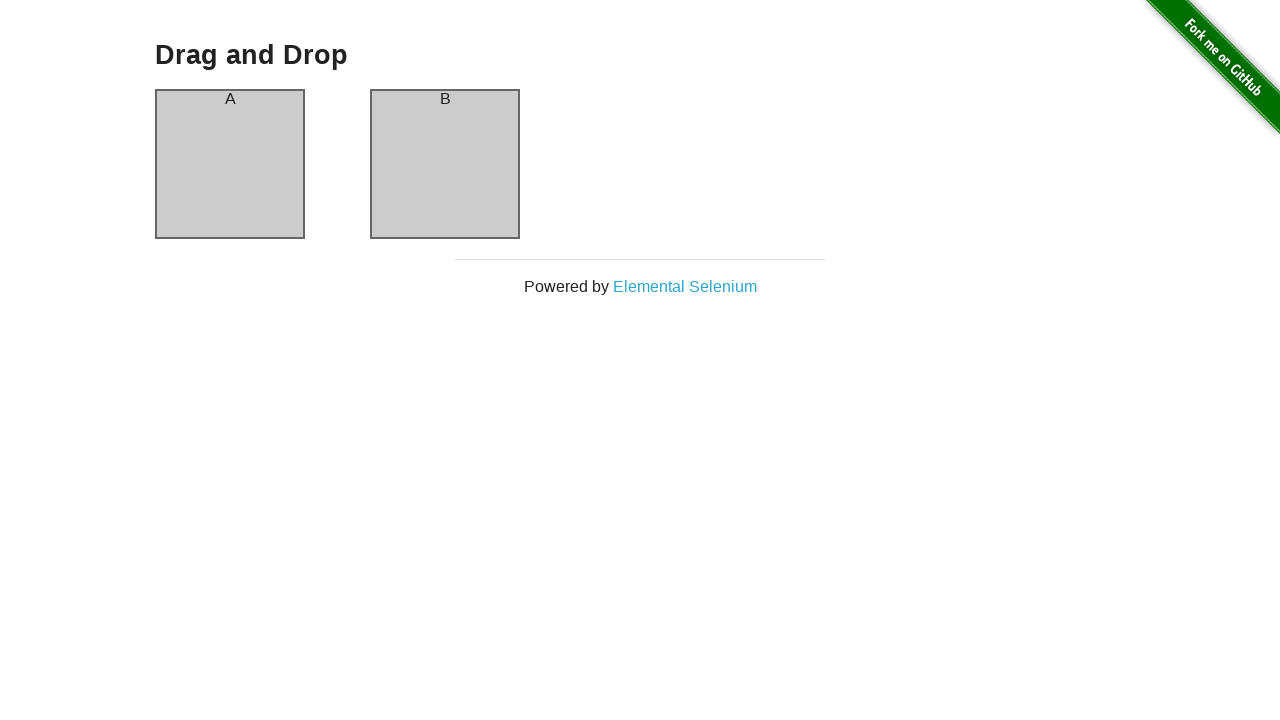

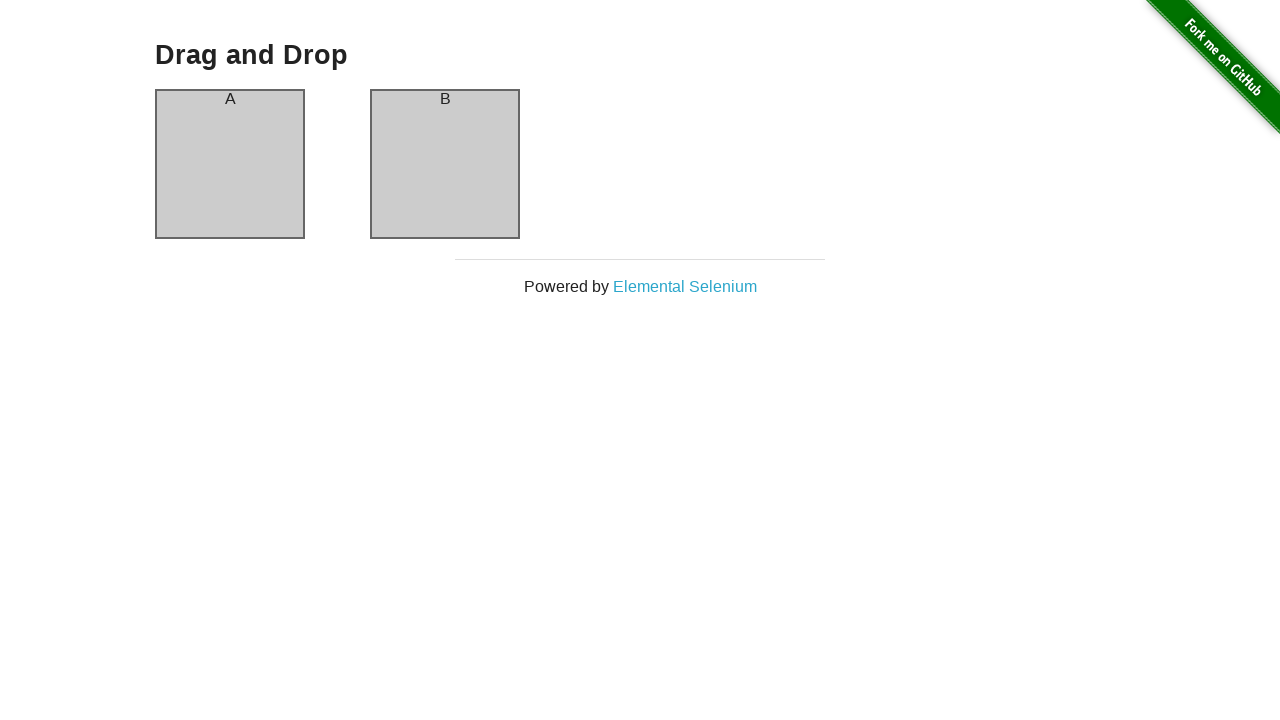